Tests drag and drop functionality by dragging an element from one container to another

Starting URL: https://softwaretestingpro.github.io/Automation/Intermediate/I-2.01-DragAndDropText.html

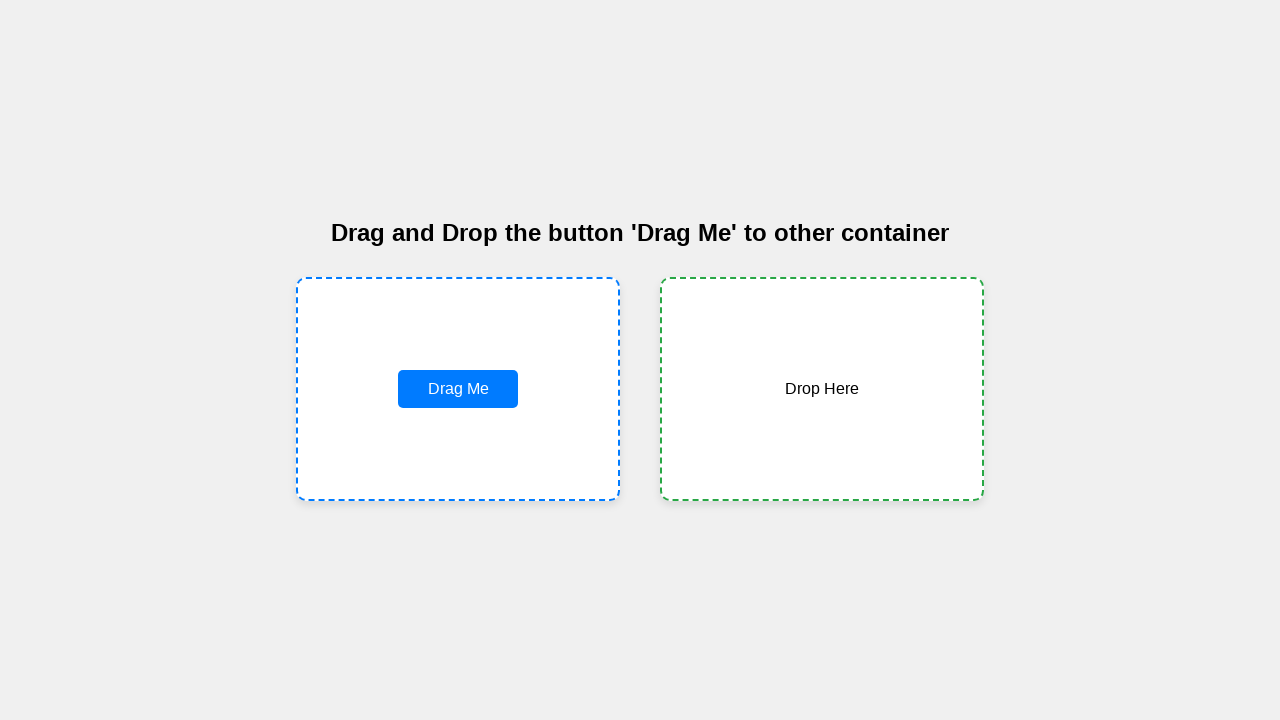

Navigated to drag and drop test page
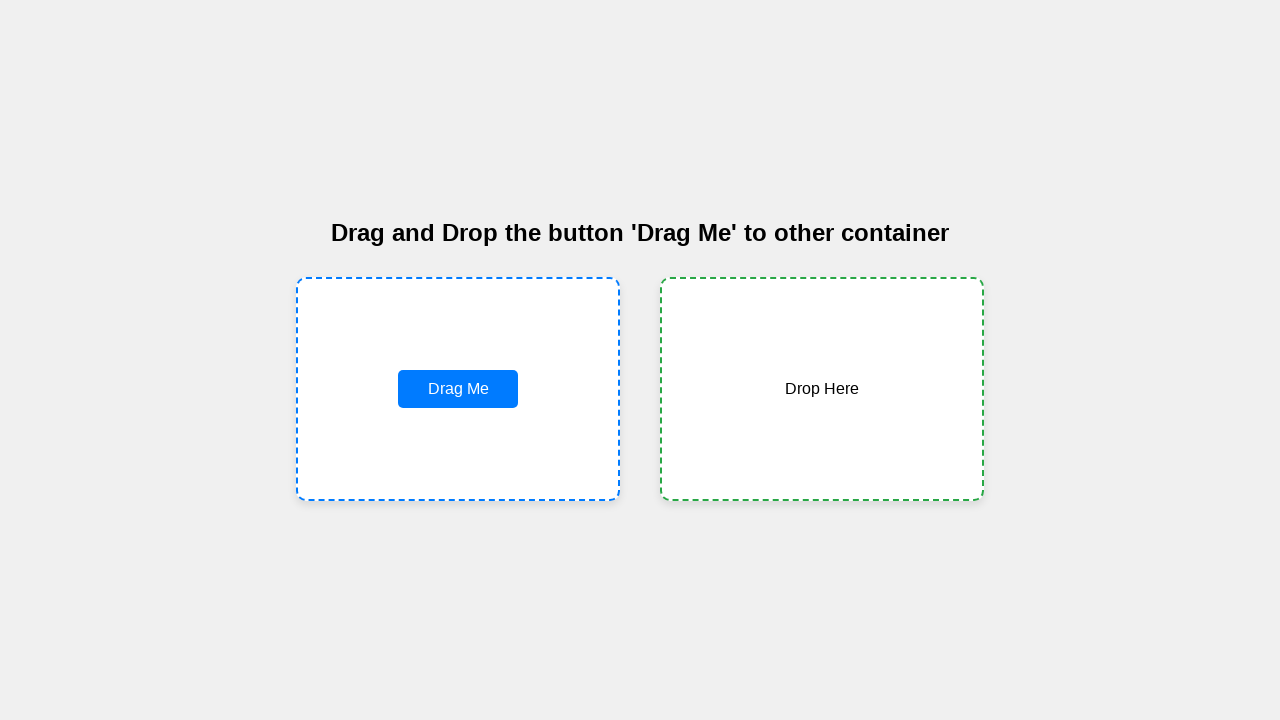

Located draggable element
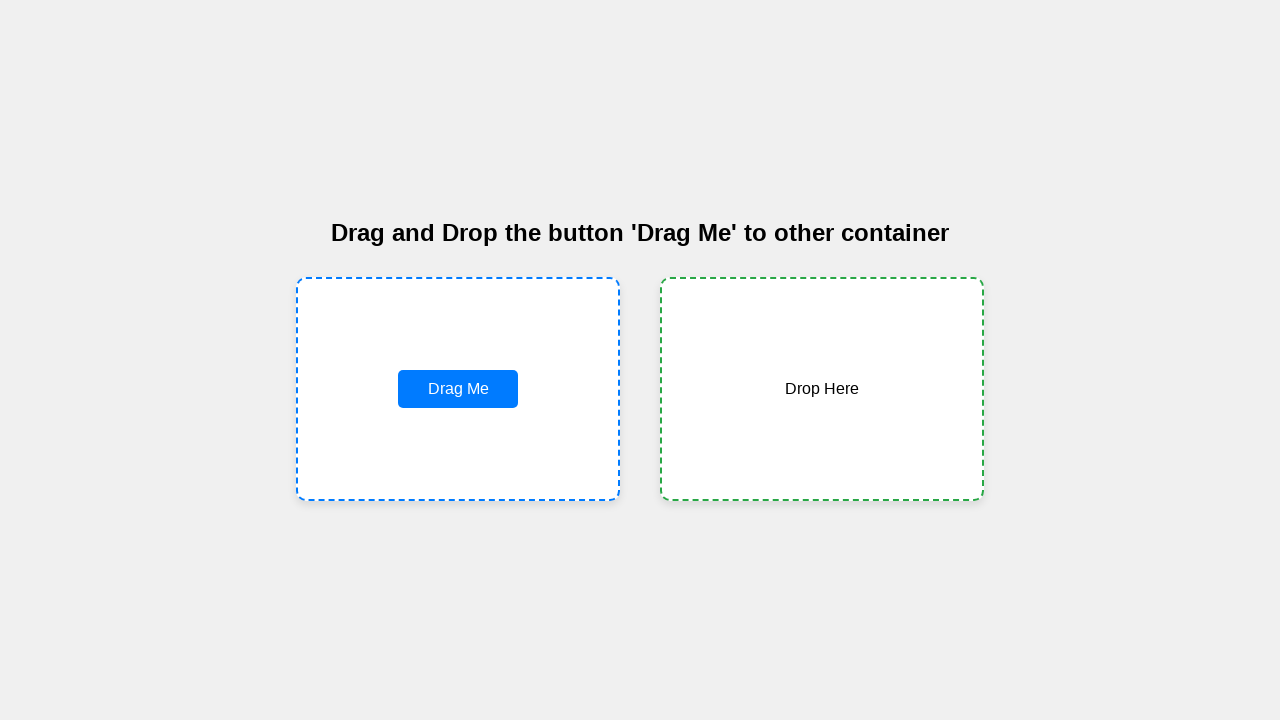

Located drop target container
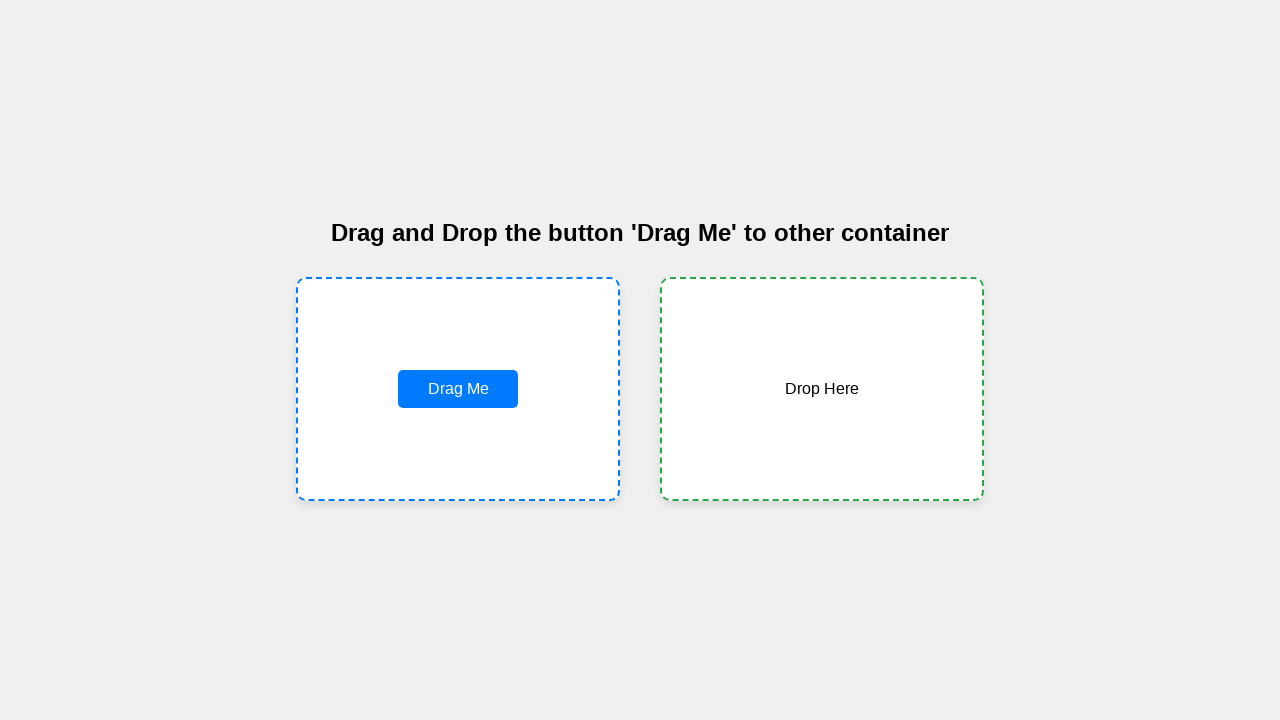

Dragged element from source to target container at (822, 389)
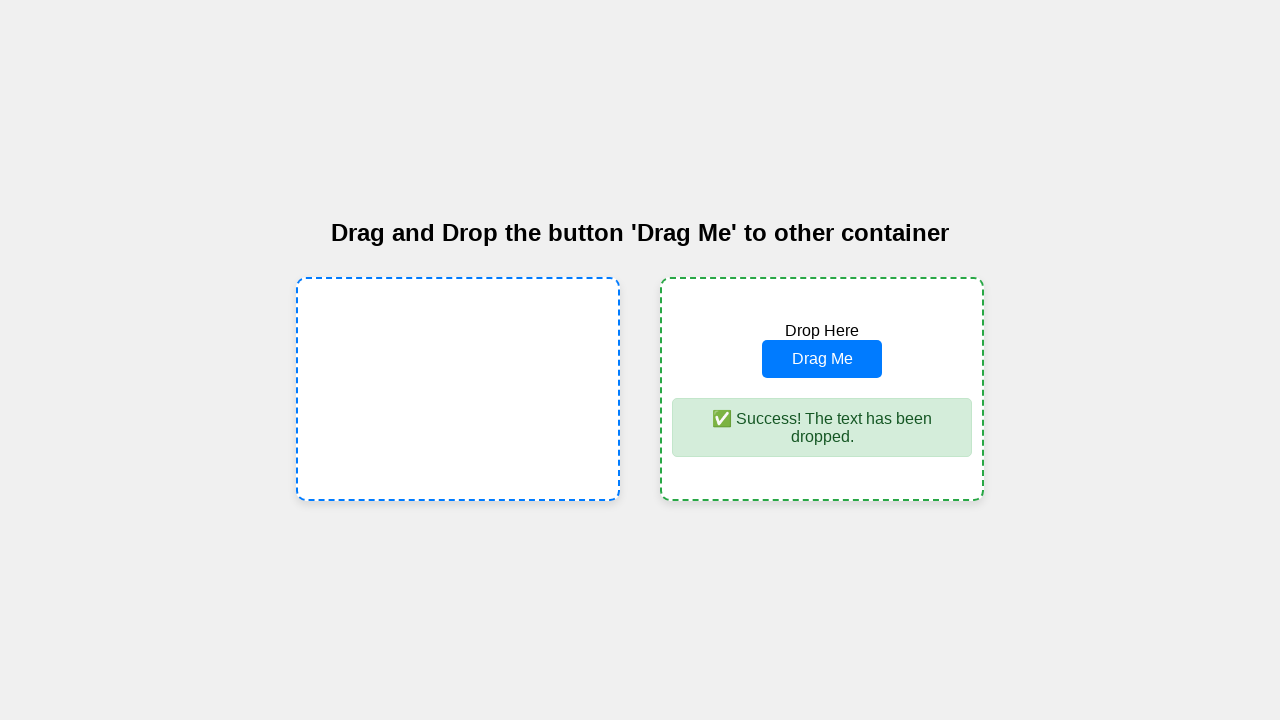

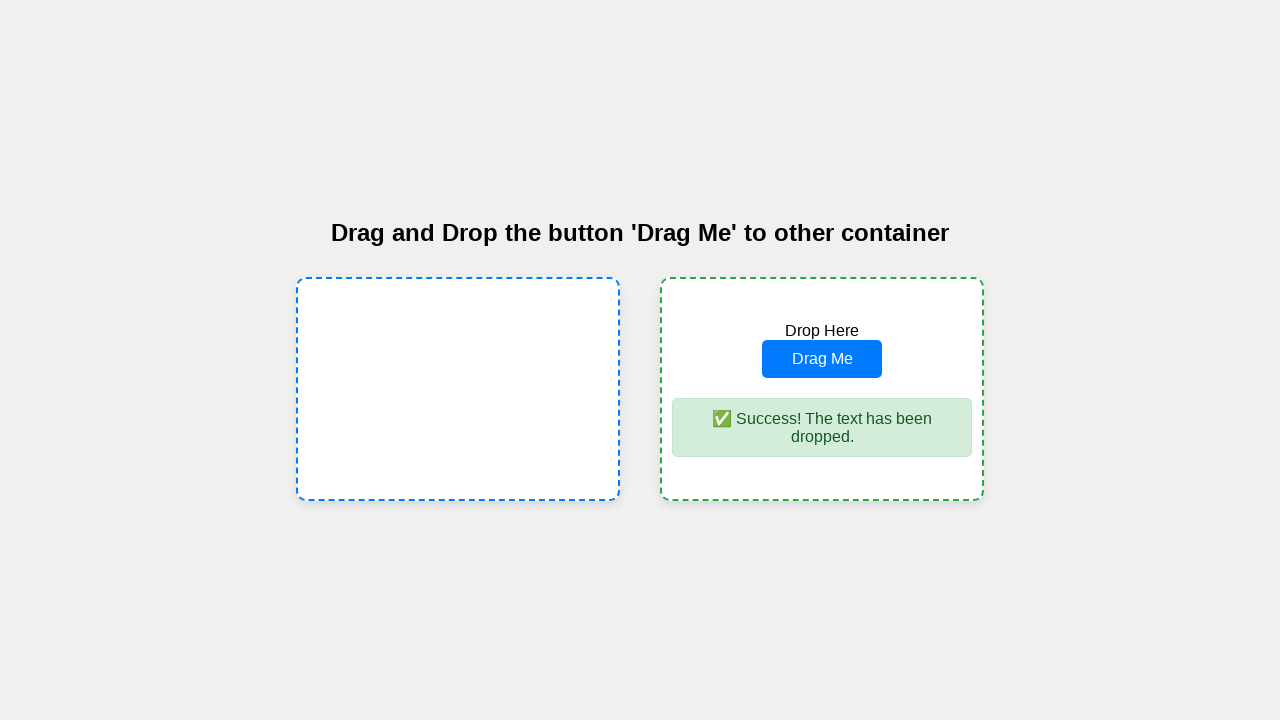